Tests that edits are saved when the input loses focus (blur event)

Starting URL: https://demo.playwright.dev/todomvc

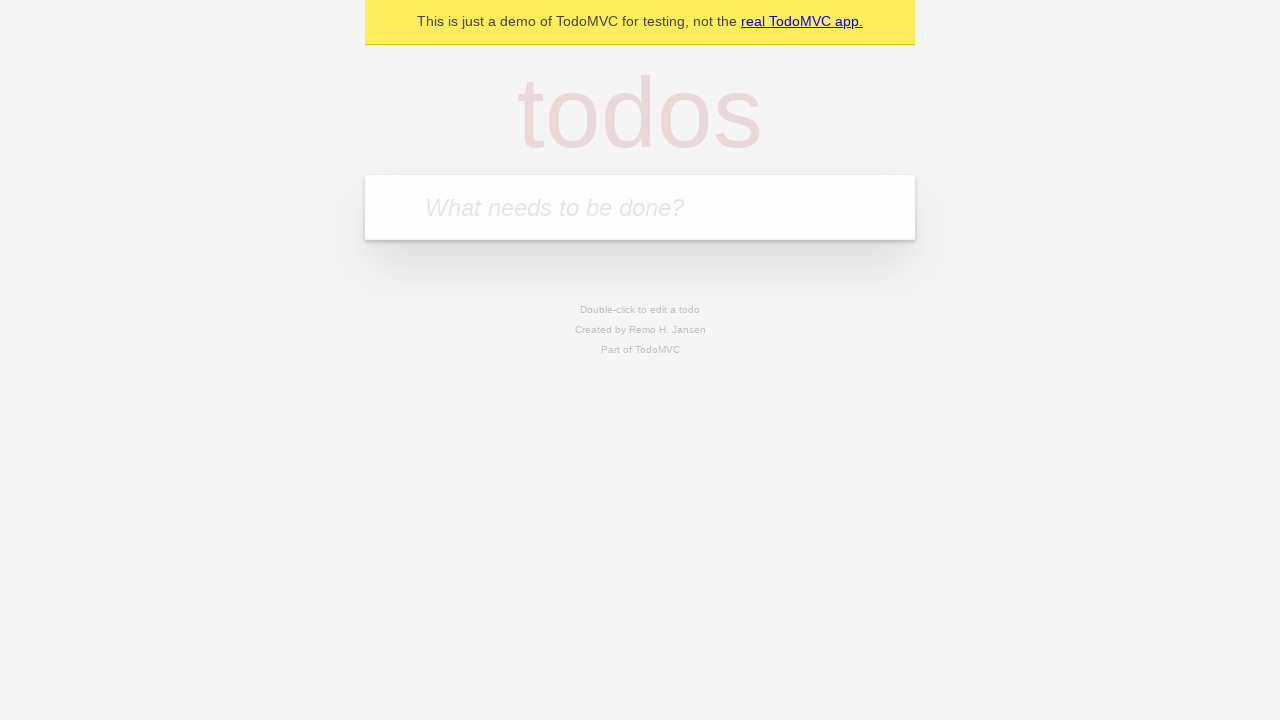

Filled new todo input with 'buy some cheese' on internal:attr=[placeholder="What needs to be done?"i]
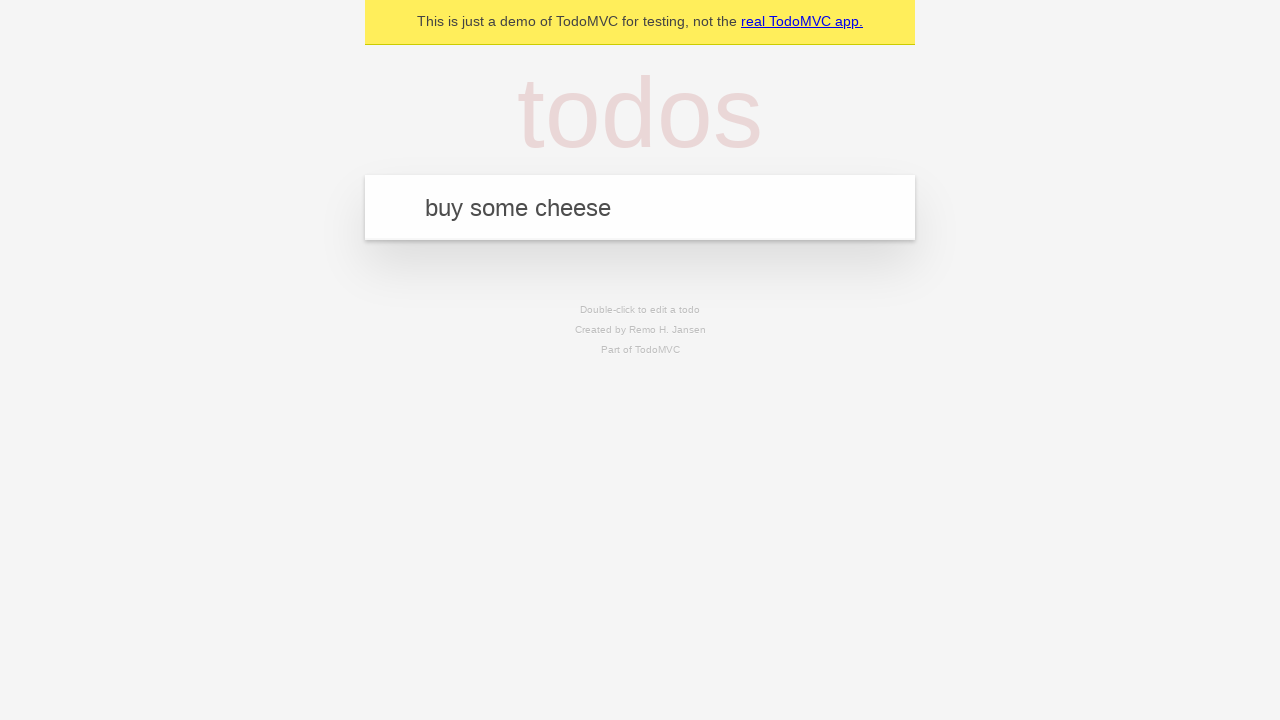

Pressed Enter to create todo 'buy some cheese' on internal:attr=[placeholder="What needs to be done?"i]
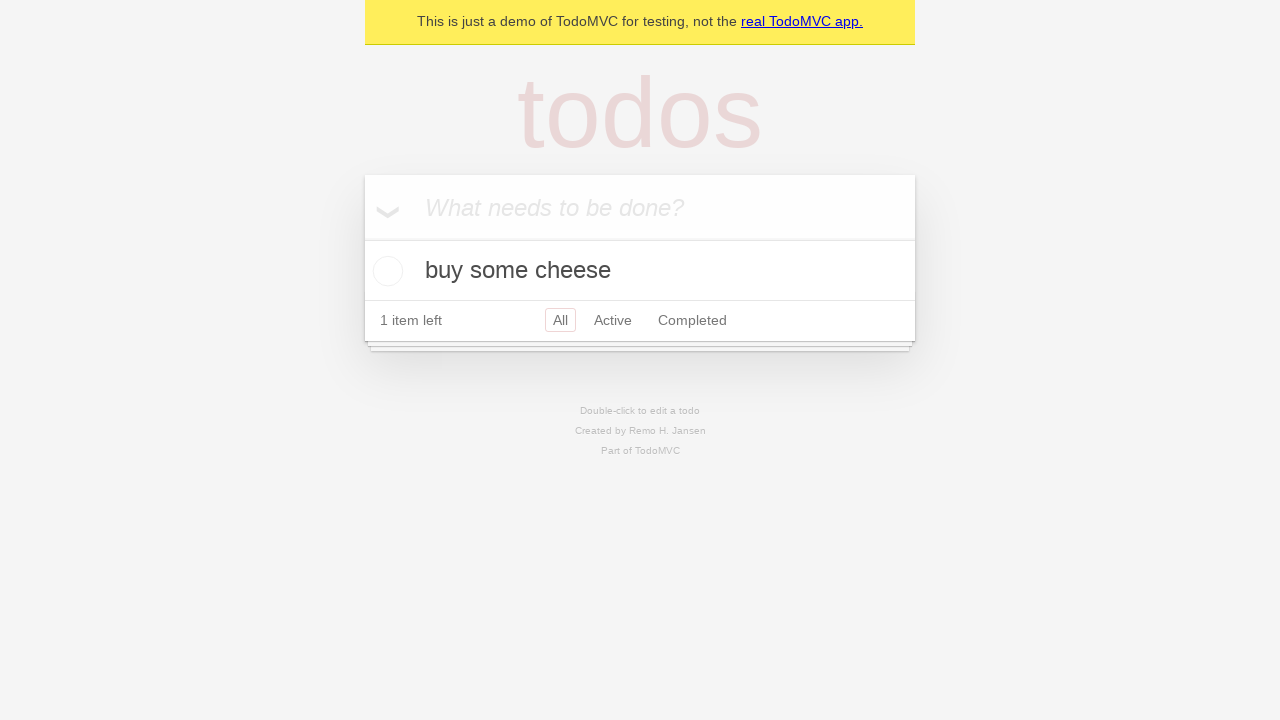

Filled new todo input with 'feed the cat' on internal:attr=[placeholder="What needs to be done?"i]
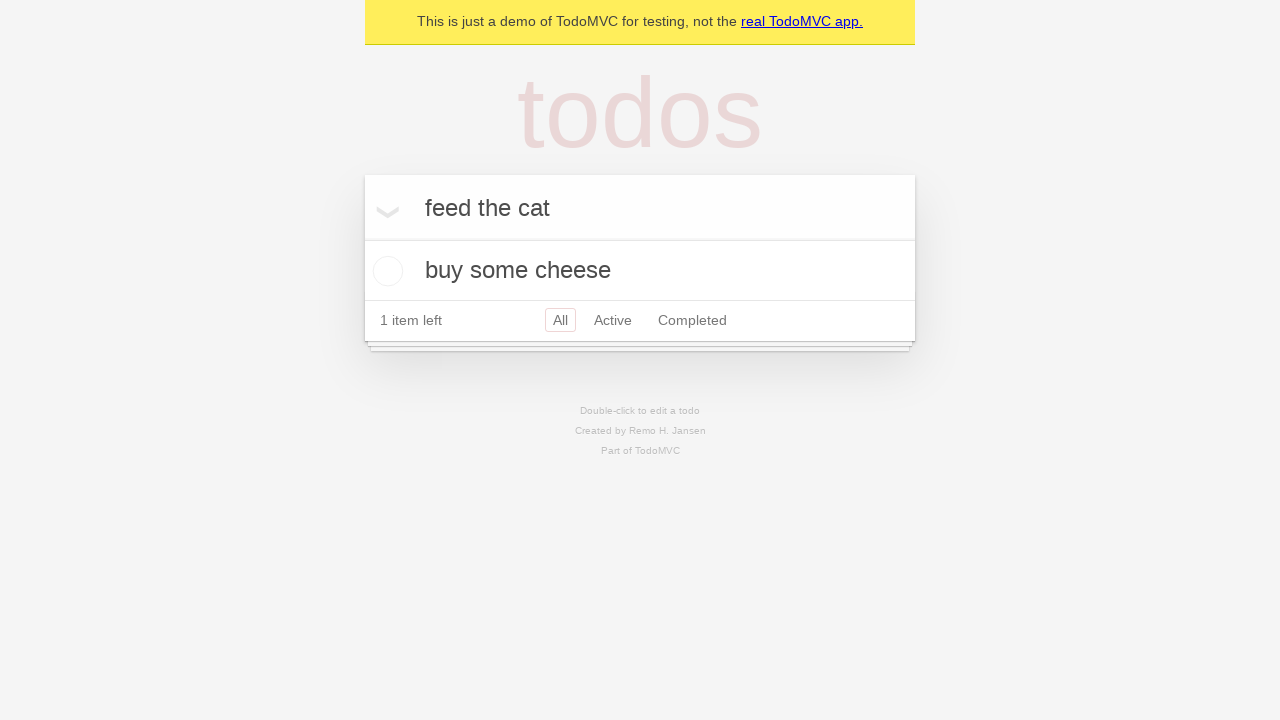

Pressed Enter to create todo 'feed the cat' on internal:attr=[placeholder="What needs to be done?"i]
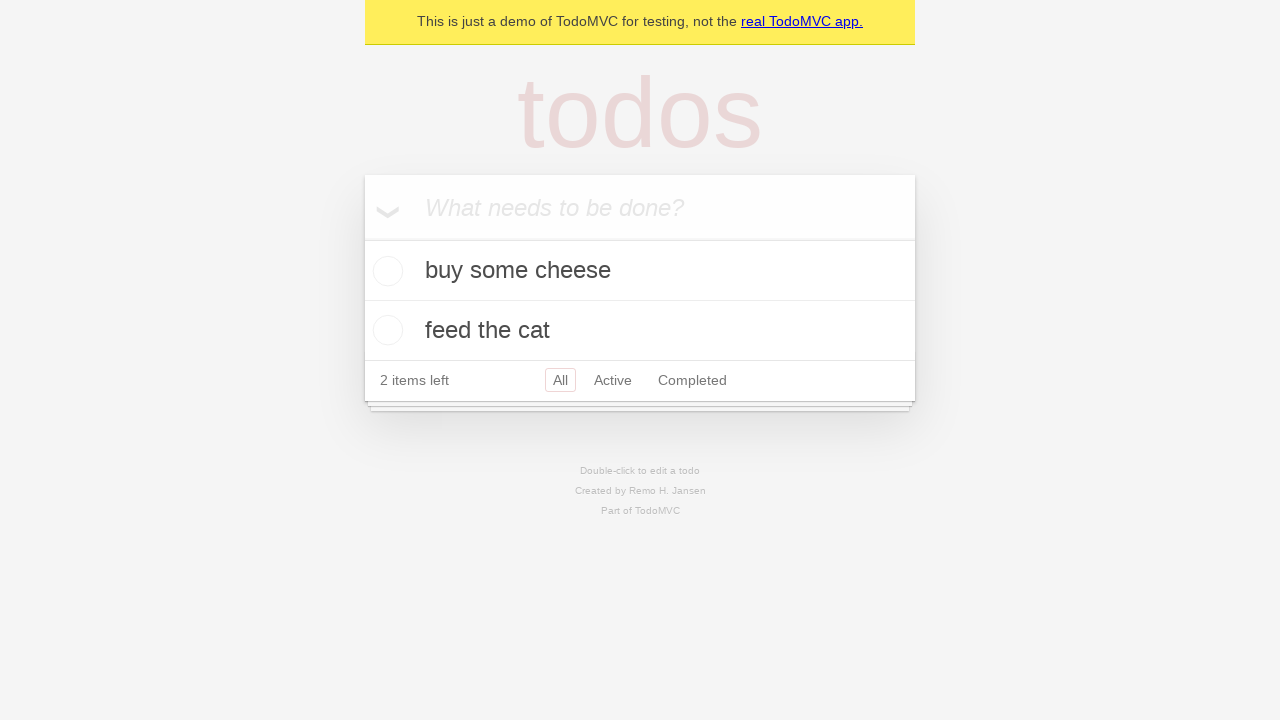

Filled new todo input with 'book a doctors appointment' on internal:attr=[placeholder="What needs to be done?"i]
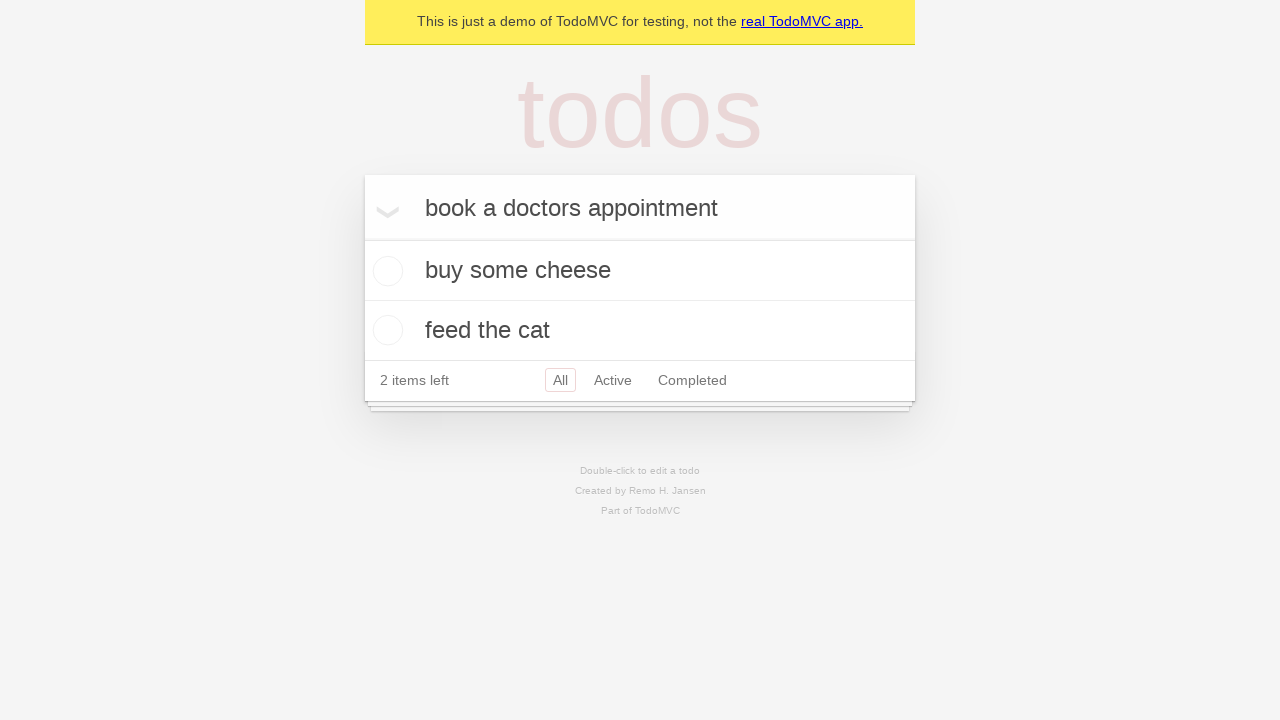

Pressed Enter to create todo 'book a doctors appointment' on internal:attr=[placeholder="What needs to be done?"i]
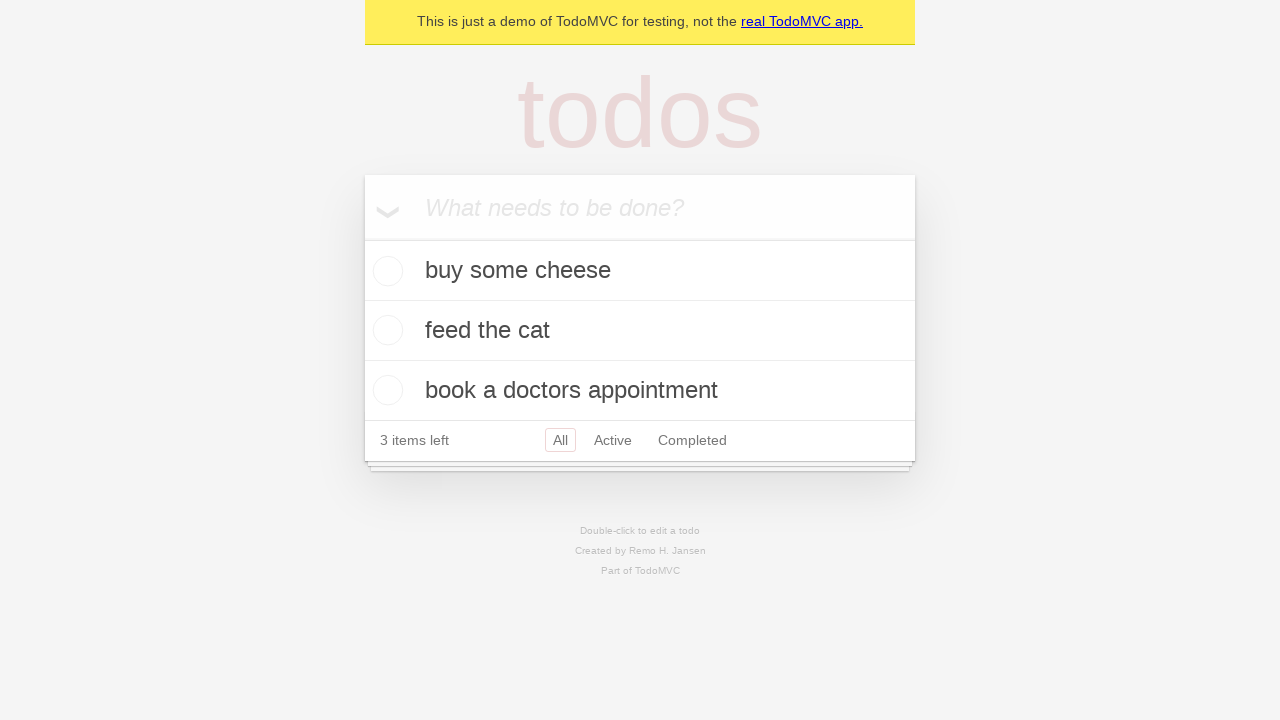

Waited for all 3 todos to be created
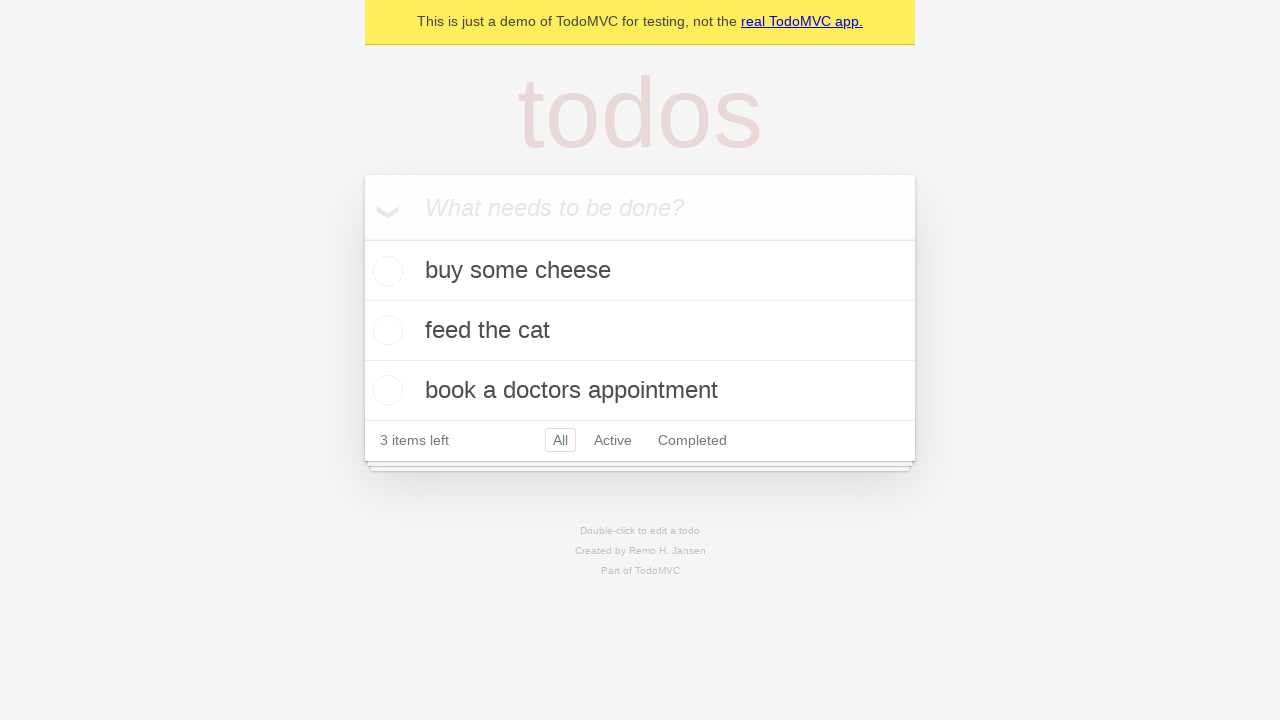

Double-clicked second todo item to enter edit mode at (640, 331) on internal:testid=[data-testid="todo-item"s] >> nth=1
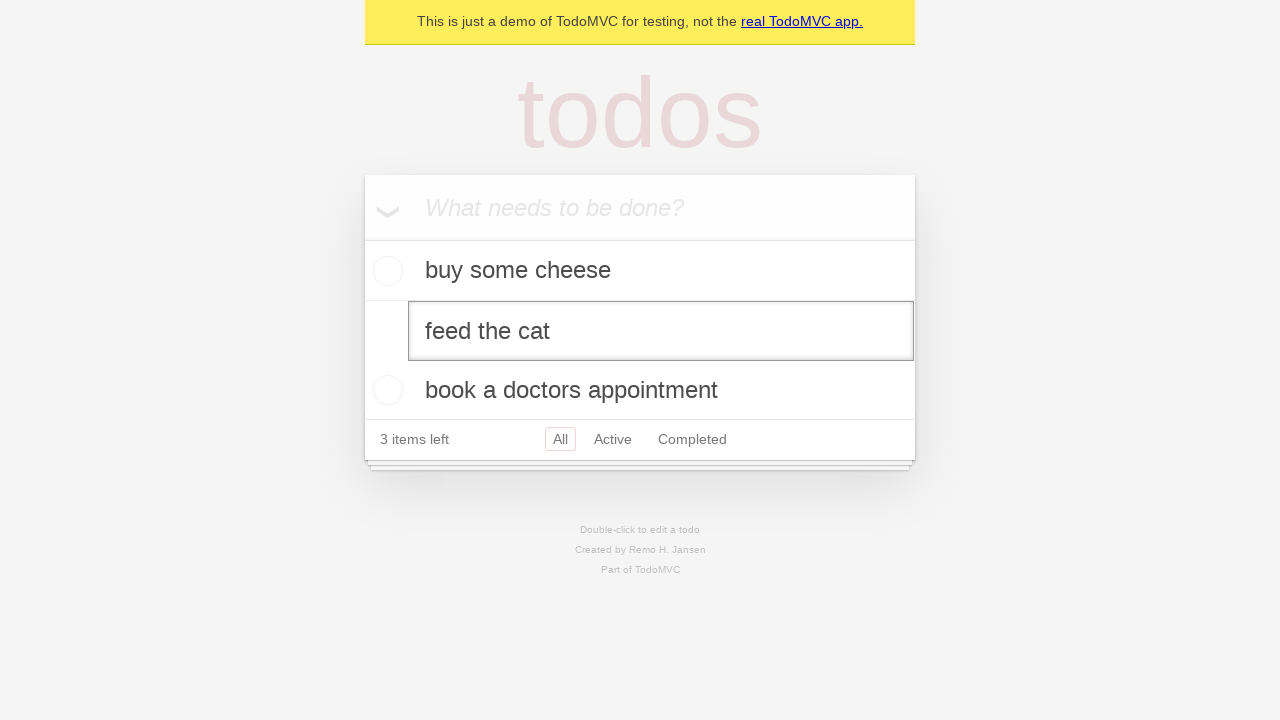

Filled edit input with 'buy some sausages' on internal:testid=[data-testid="todo-item"s] >> nth=1 >> internal:role=textbox[nam
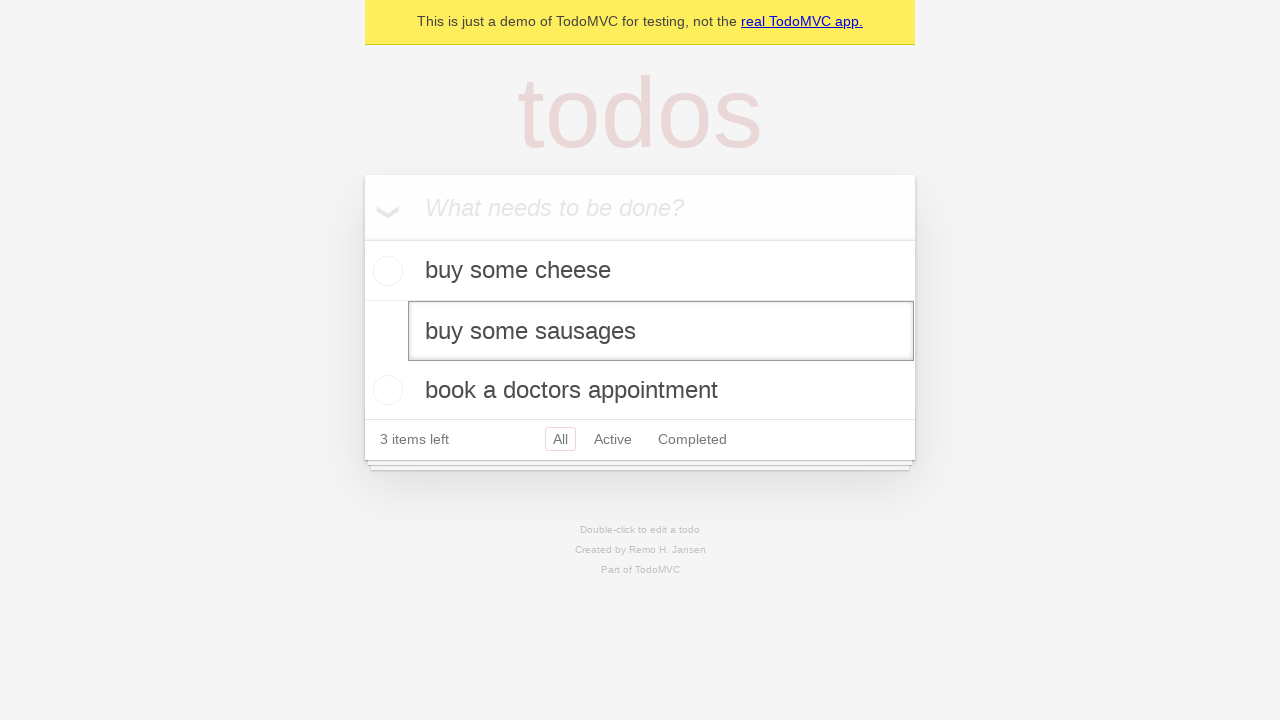

Dispatched blur event to save the edited todo
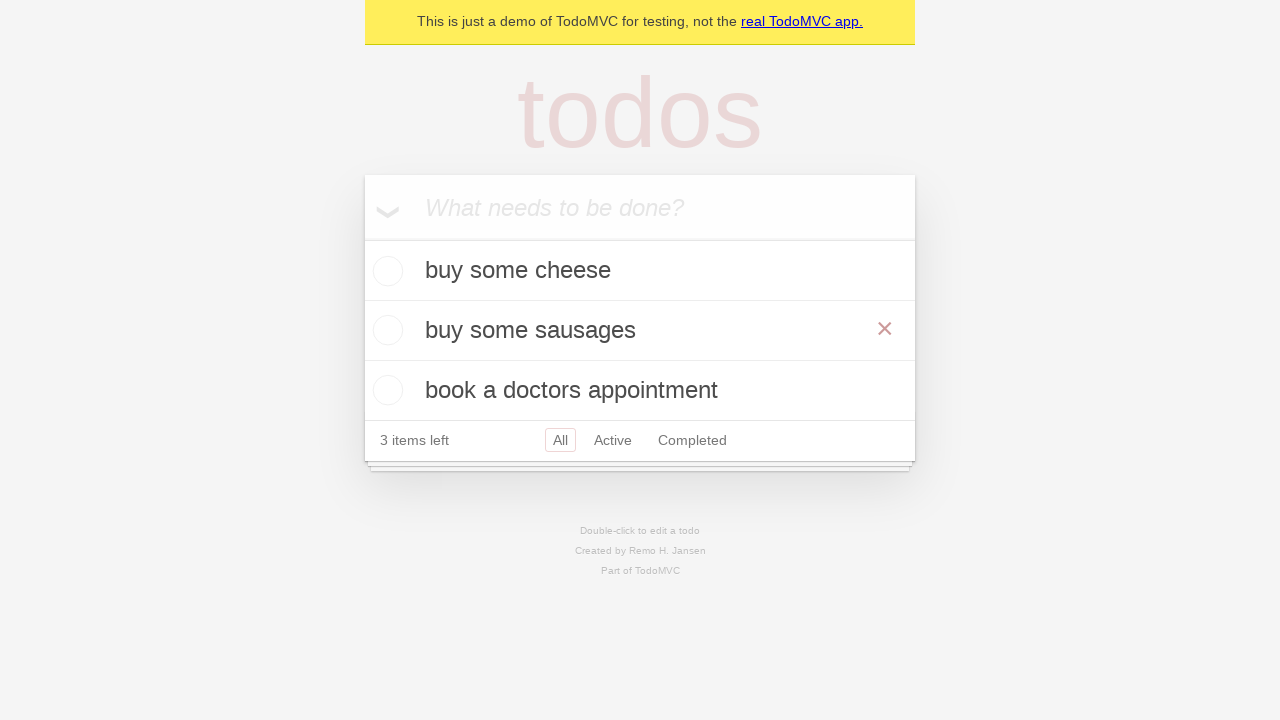

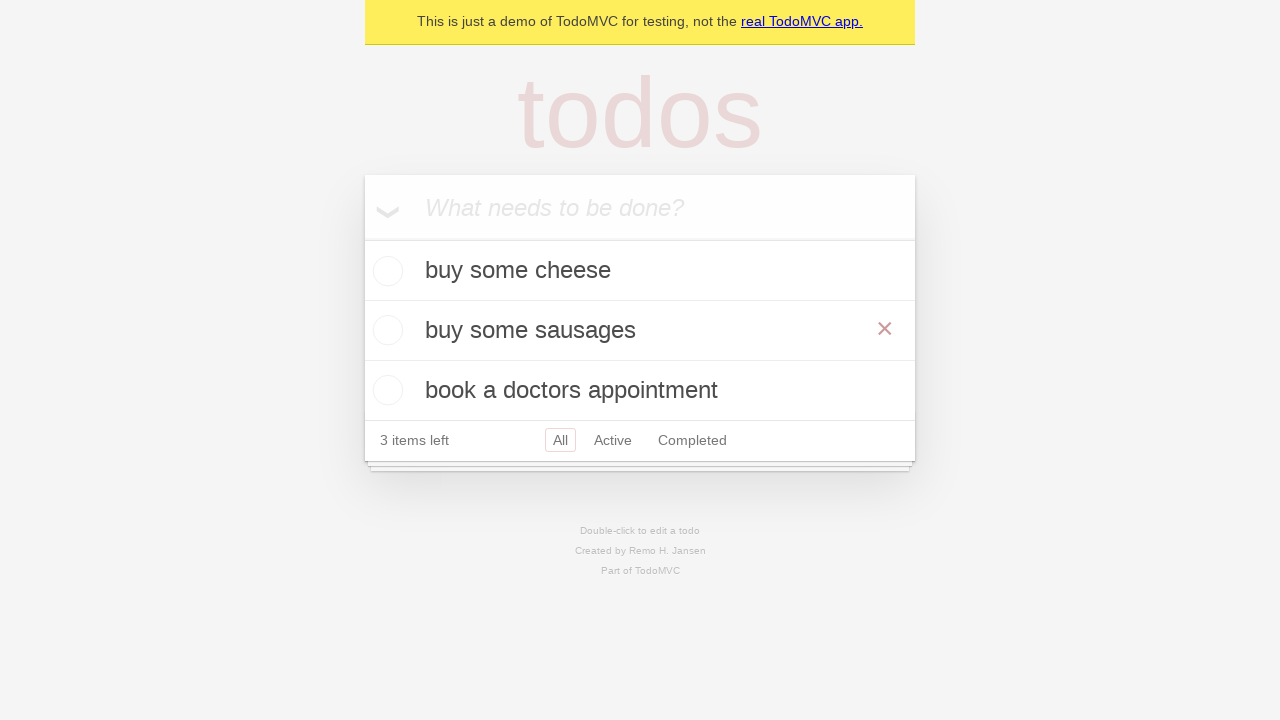